Tests A/B test opt-out by visiting the page, checking if in A/B test group, adding an opt-out cookie, refreshing, and verifying the page shows "No A/B Test"

Starting URL: http://the-internet.herokuapp.com/abtest

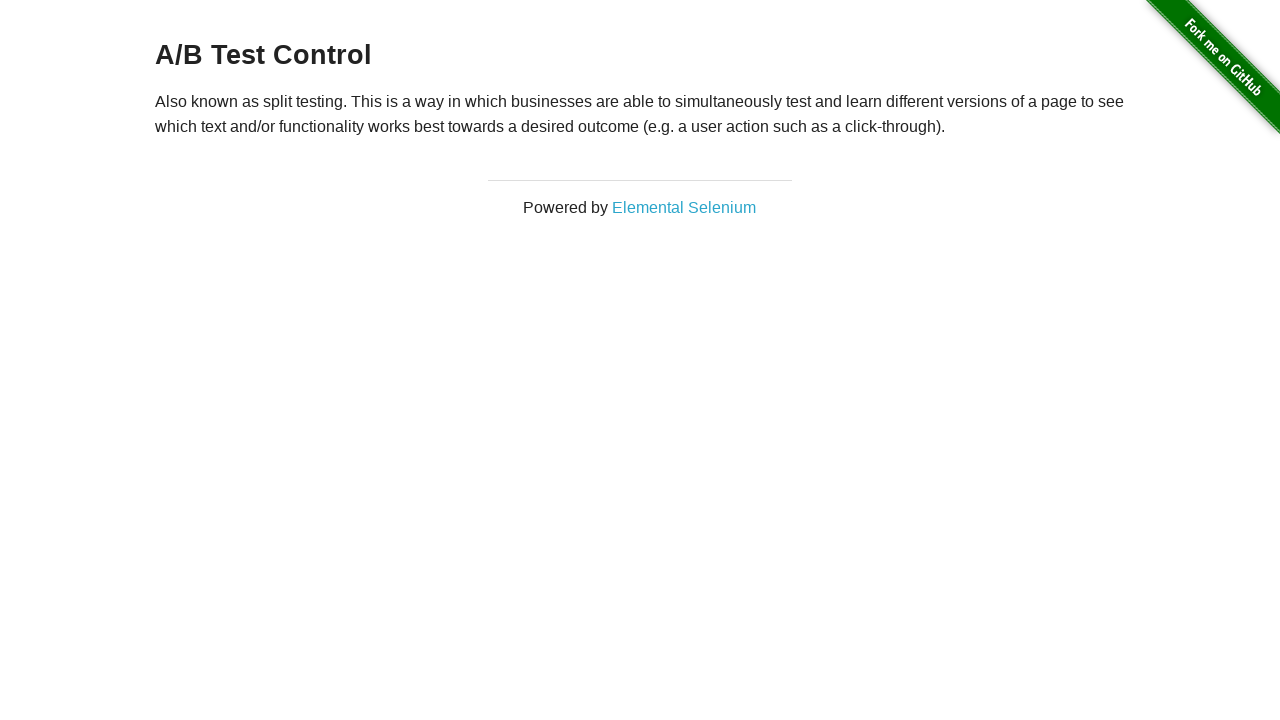

Located the h3 heading element
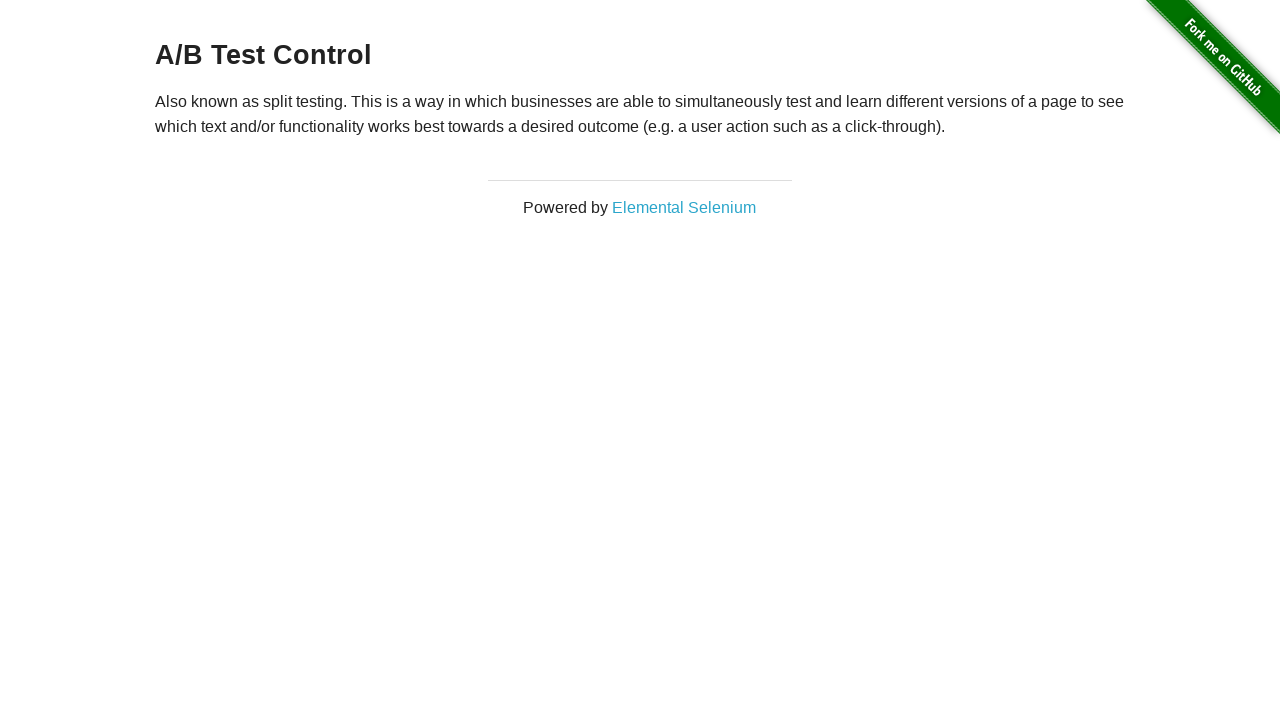

Retrieved heading text: 'A/B Test Control'
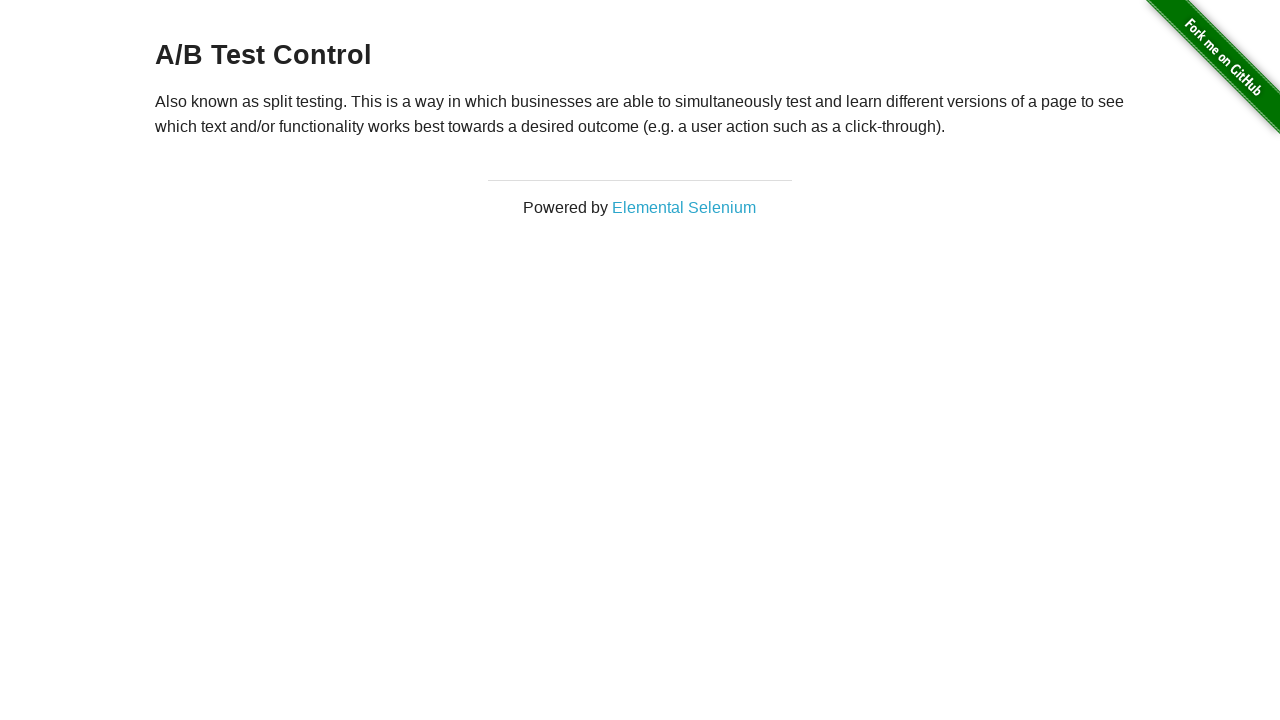

Added optimizelyOptOut cookie to opt out of A/B test
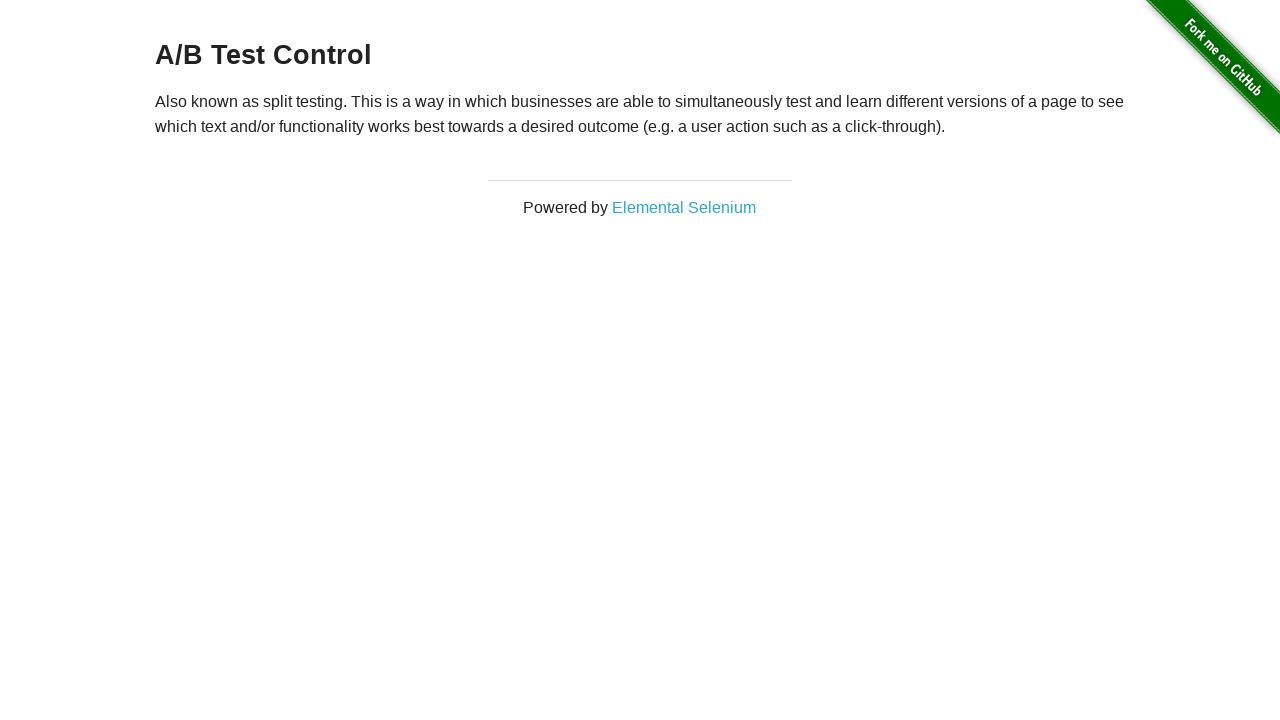

Reloaded page after adding opt-out cookie
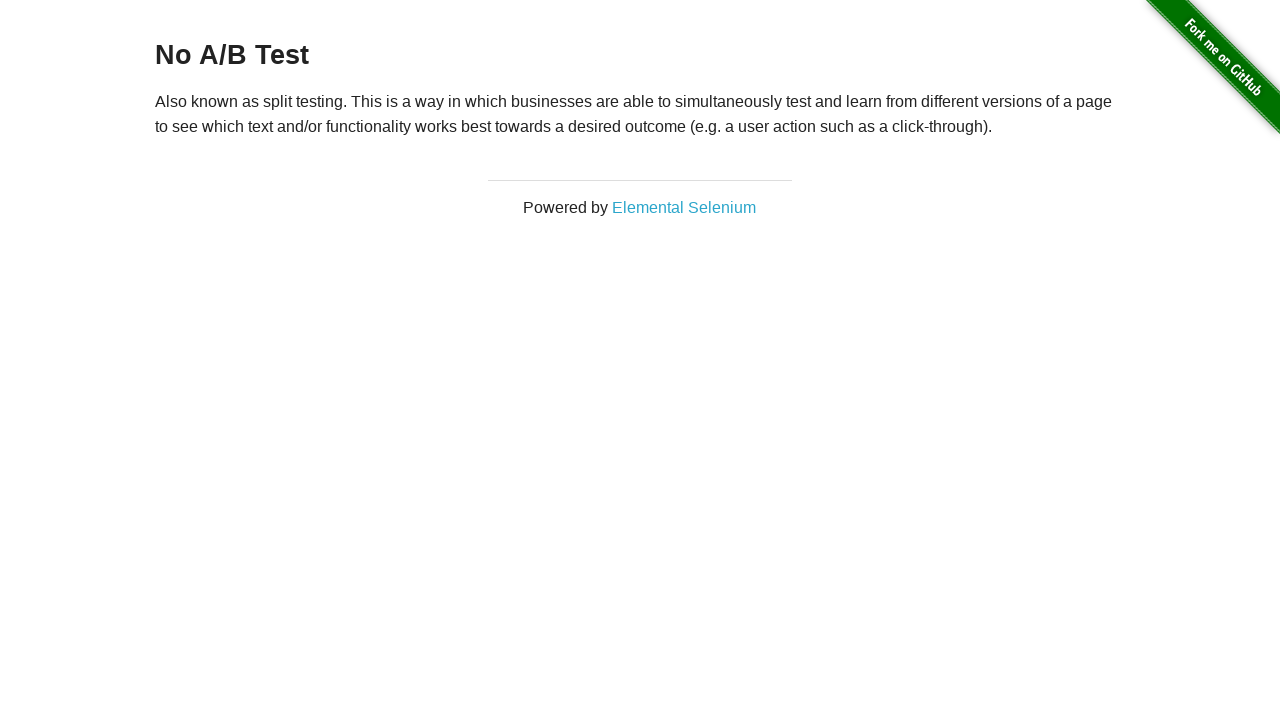

Waited for h3 heading to load after page refresh
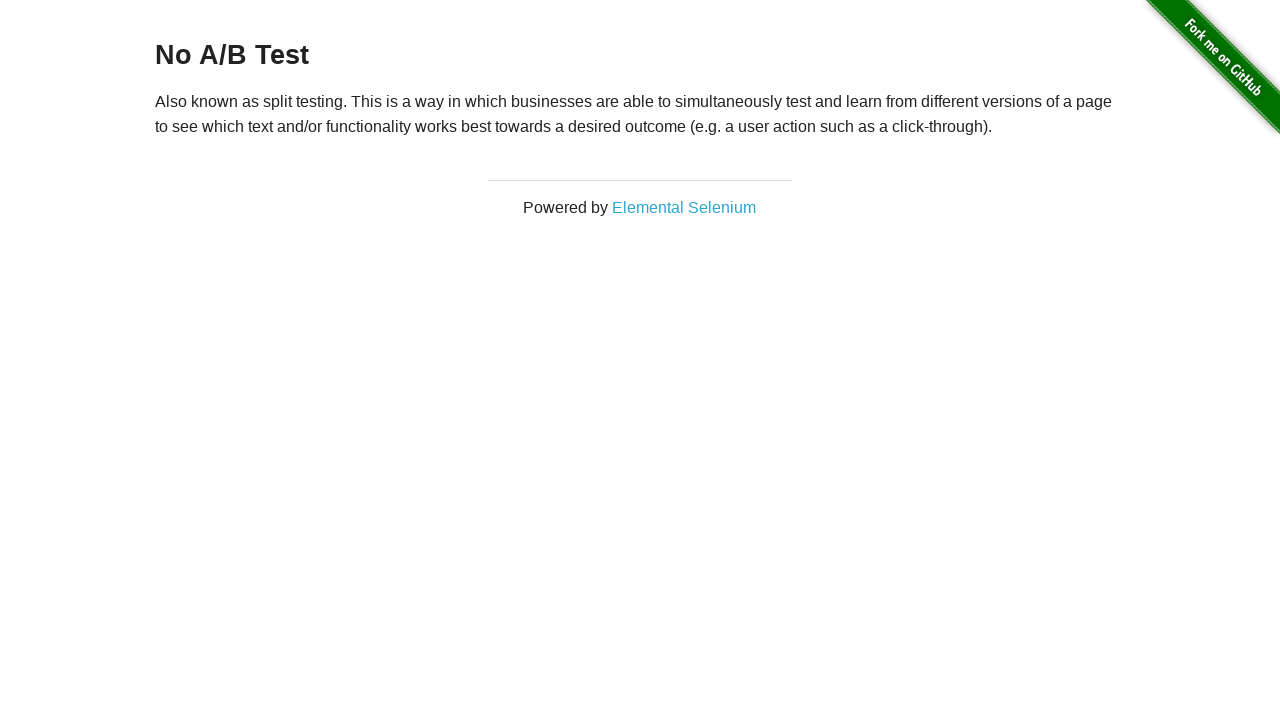

Retrieved final heading text: 'No A/B Test'
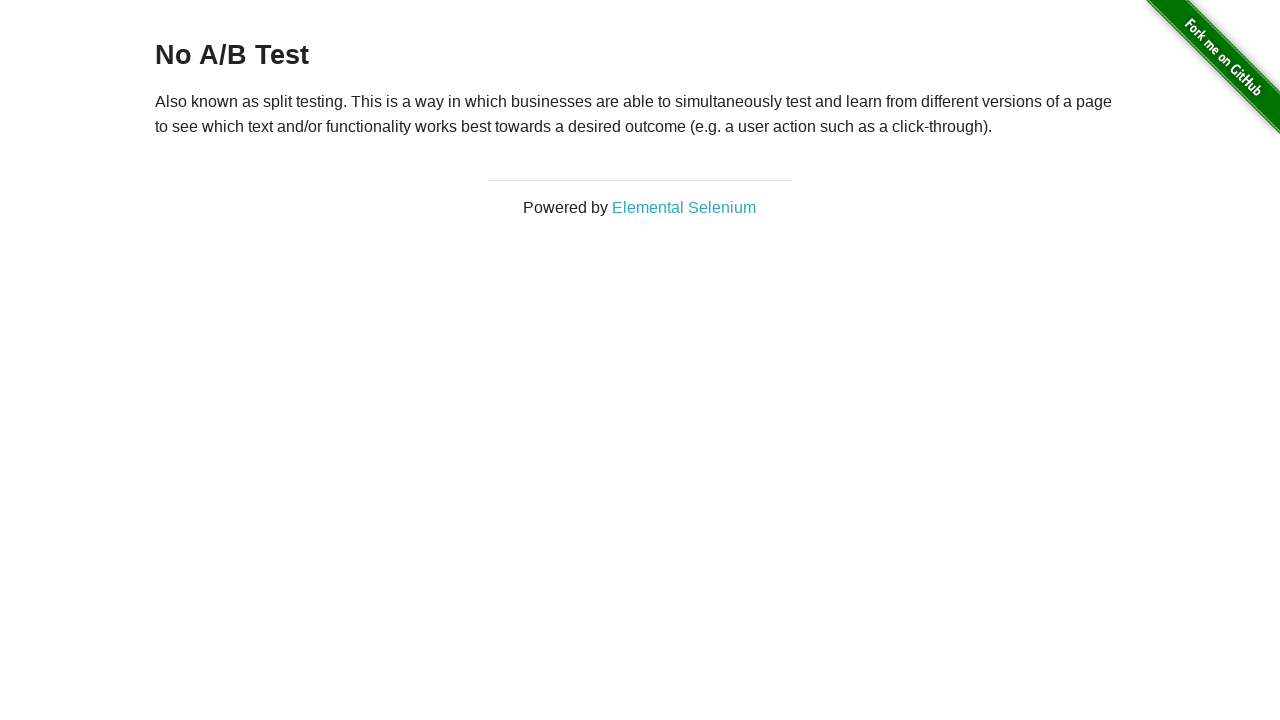

Verified heading text is 'No A/B Test' - A/B test opt-out successful
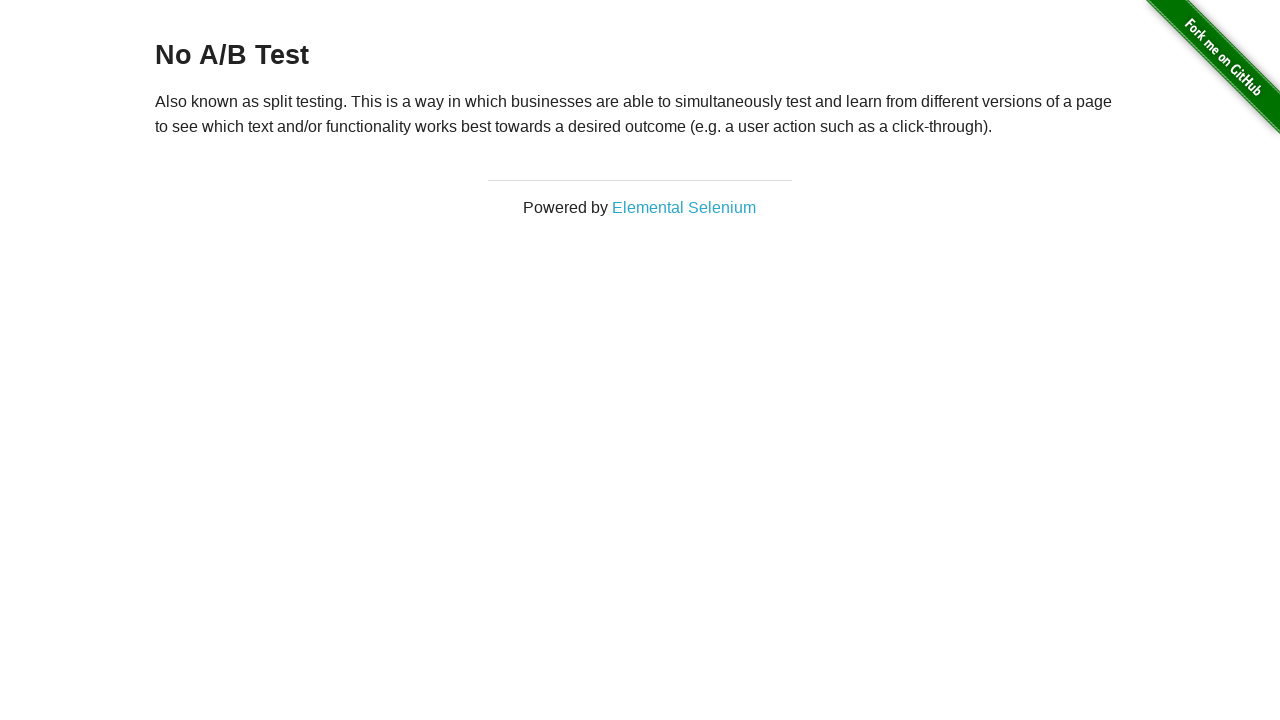

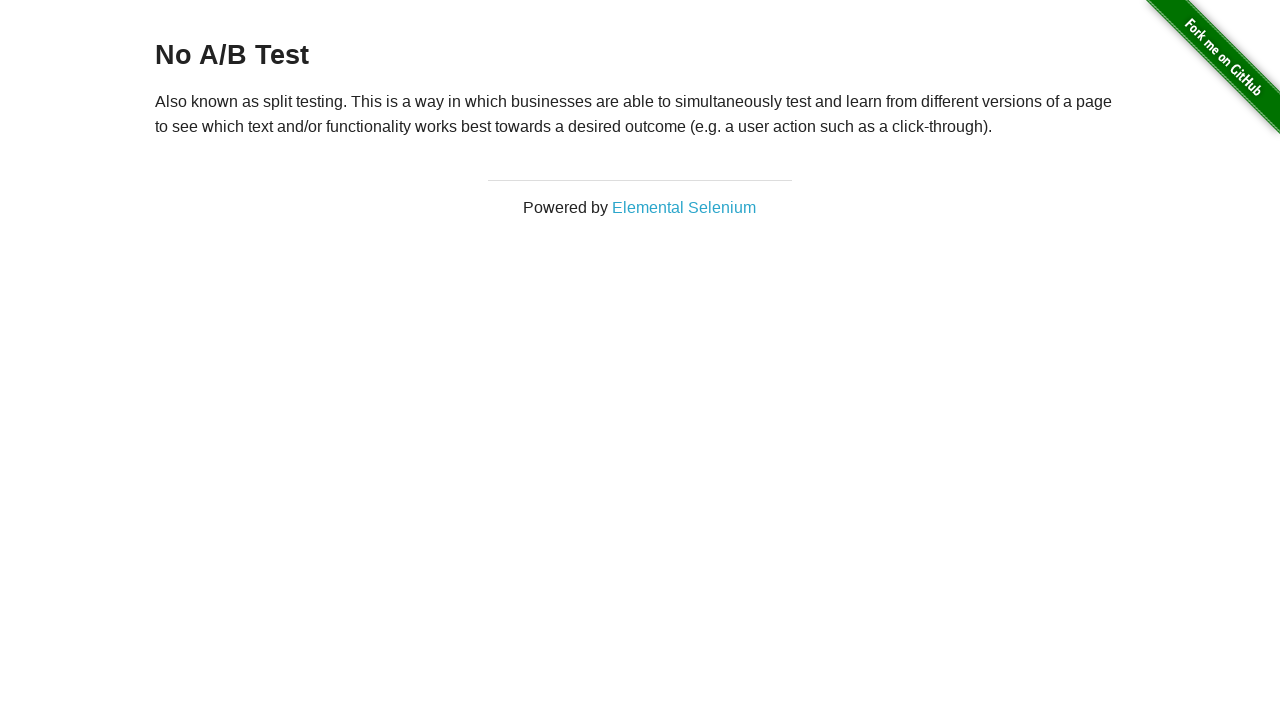